Navigates to the Flipkart e-commerce website homepage

Starting URL: https://www.flipkart.com/

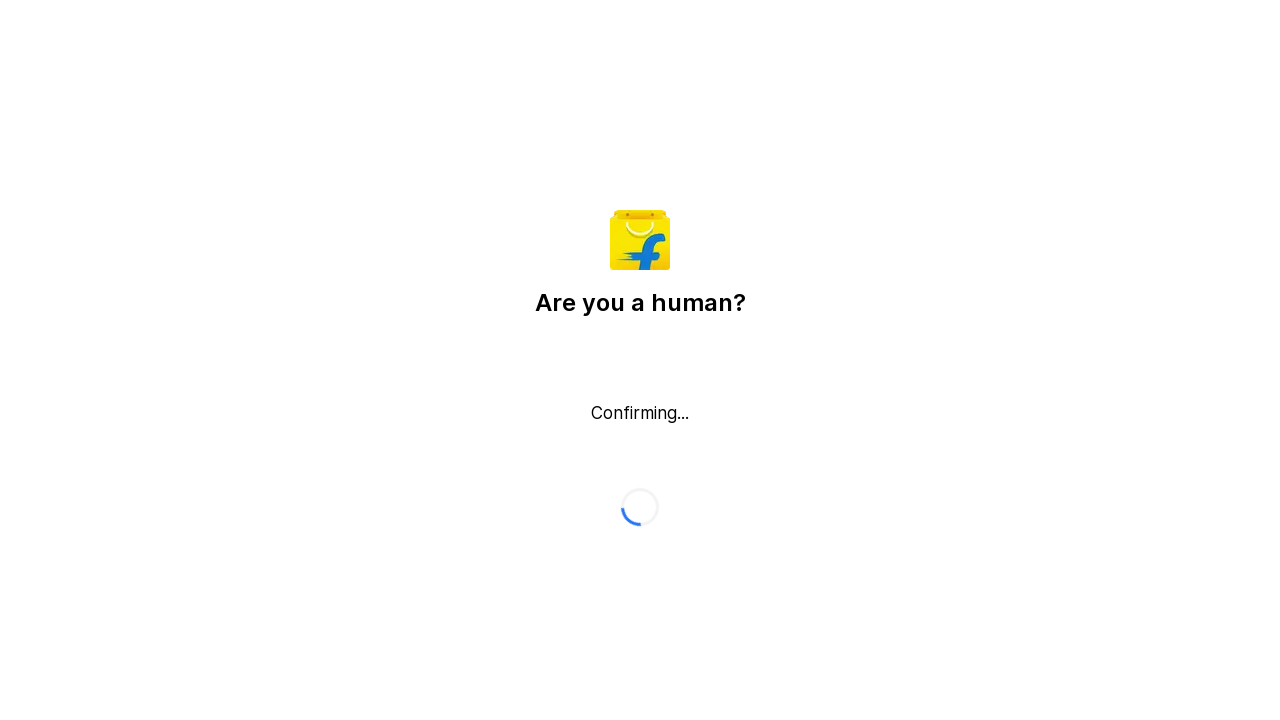

Waited for Flipkart homepage to fully load (networkidle state)
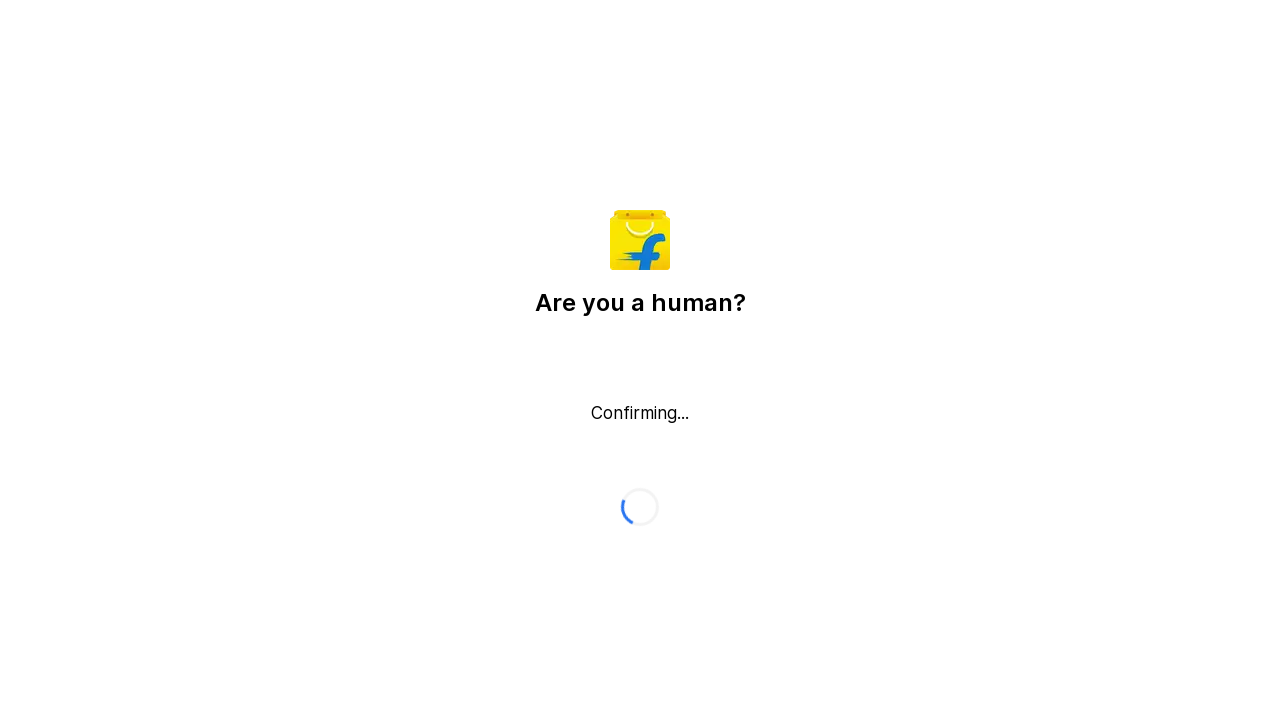

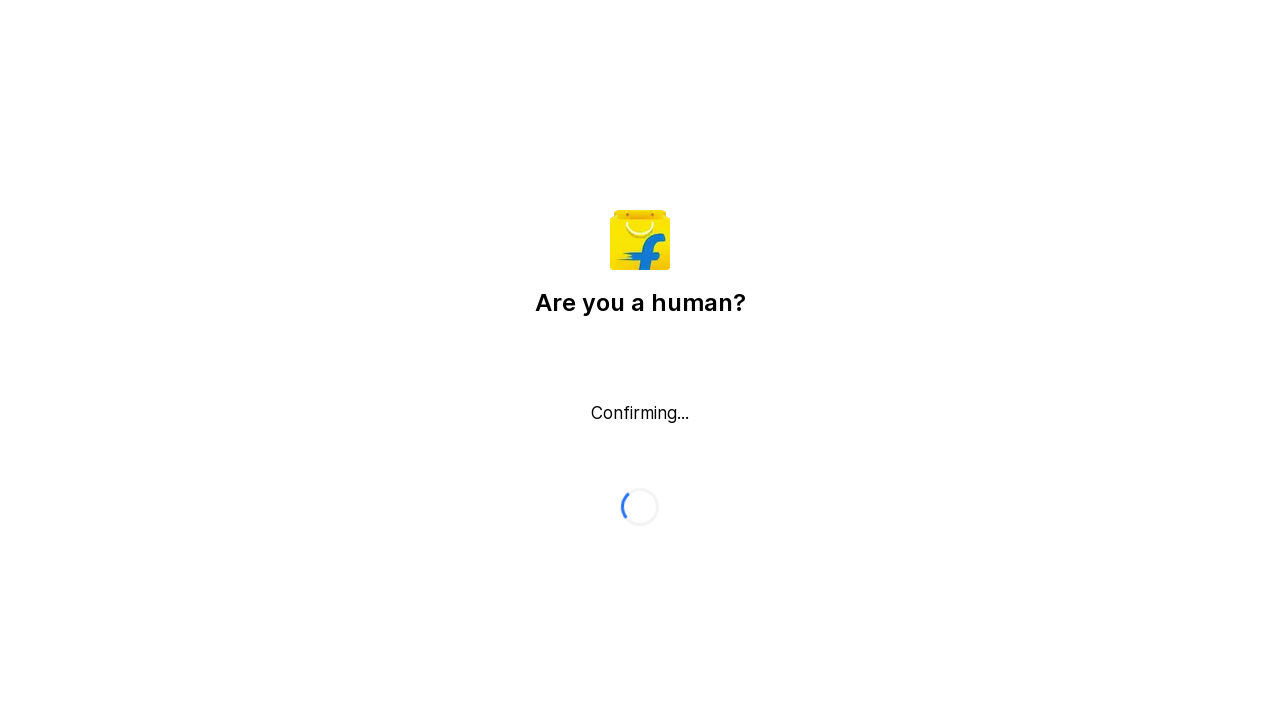